Tests nested menu navigation by hovering over main menu items and sub-items, then clicking on a deeply nested menu option

Starting URL: https://demoqa.com/menu#

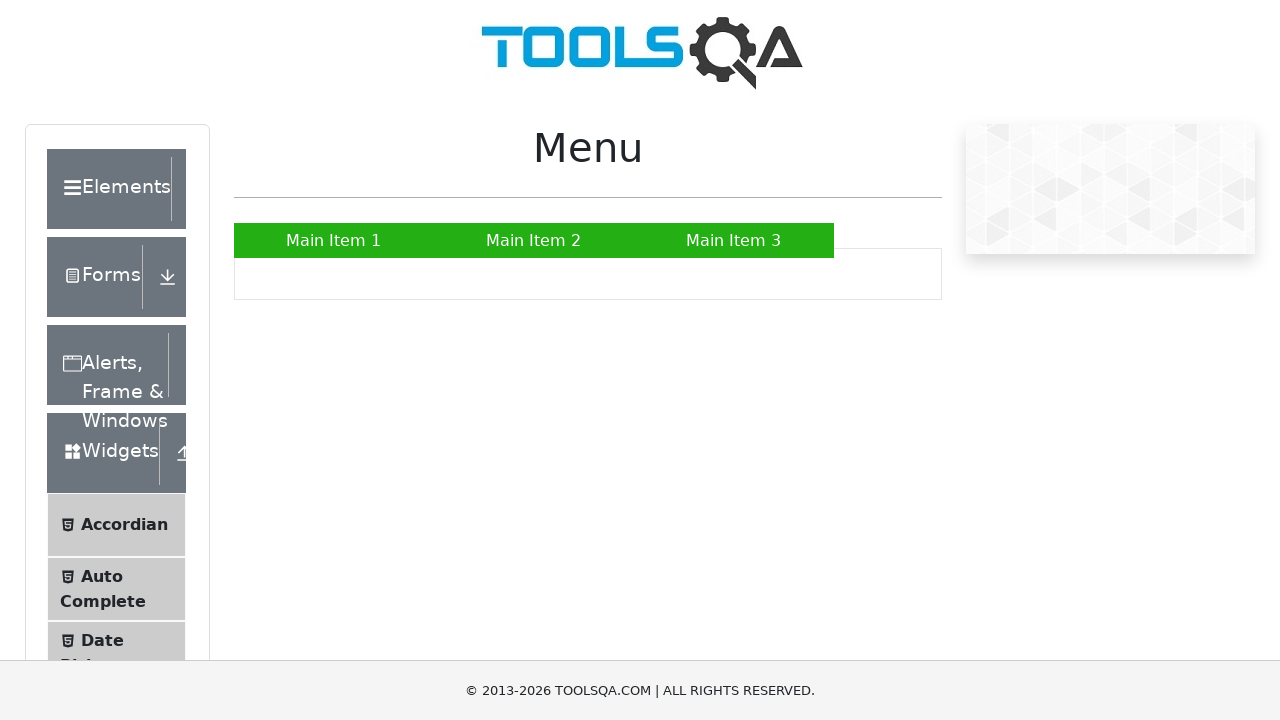

Hovered over 'Main Item 2' to reveal submenu at (534, 240) on xpath=//a[text()='Main Item 2']
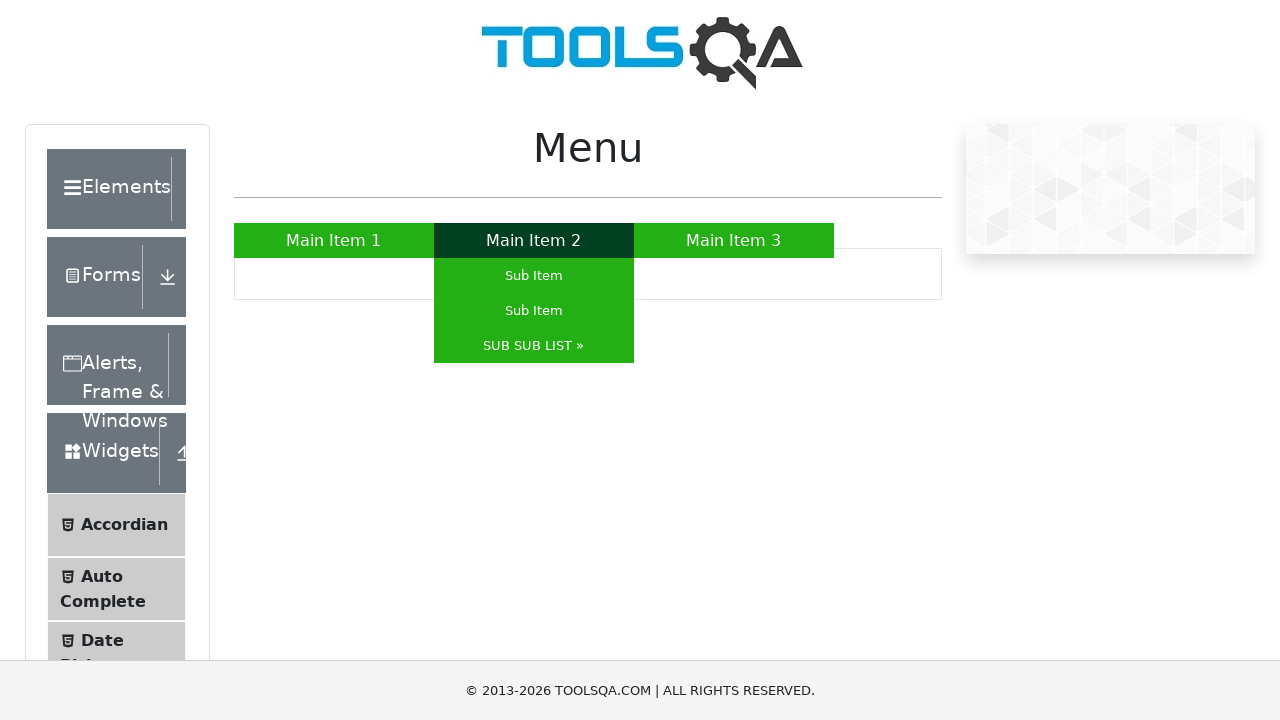

Waited 500ms for submenu to appear
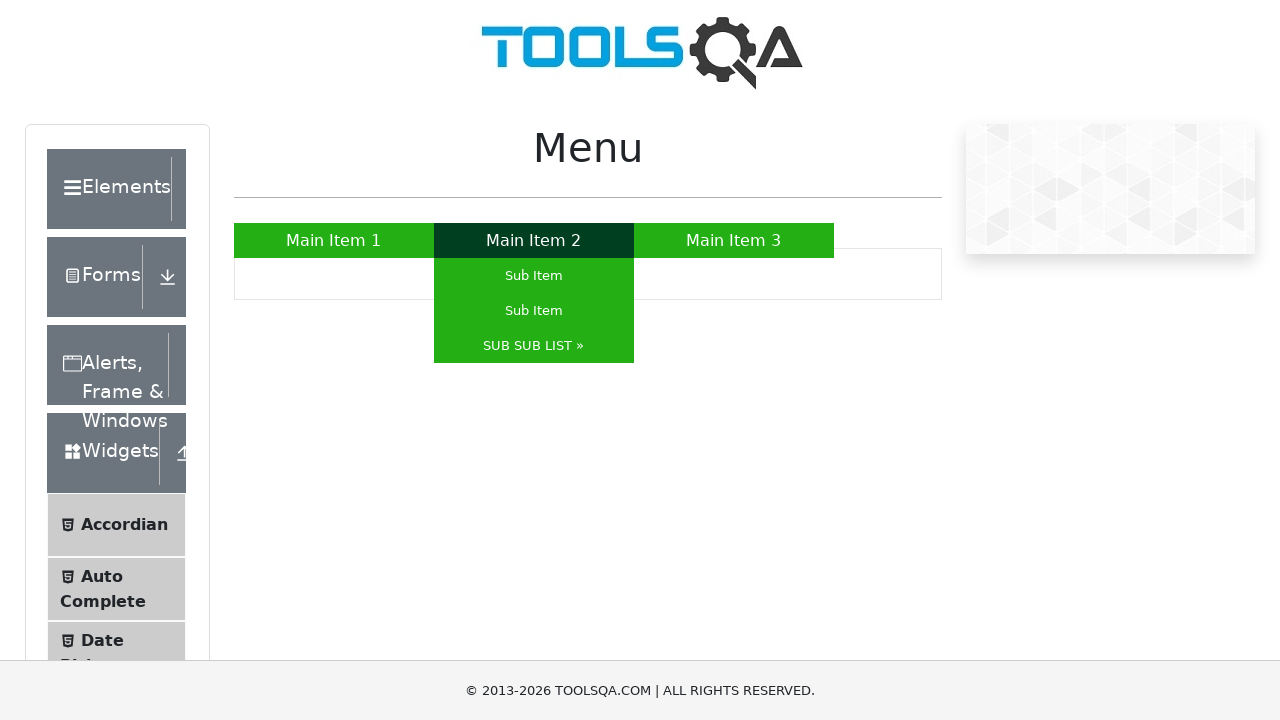

Hovered over 'SUB SUB LIST' to reveal nested submenu at (534, 346) on xpath=//a[text()='SUB SUB LIST »']
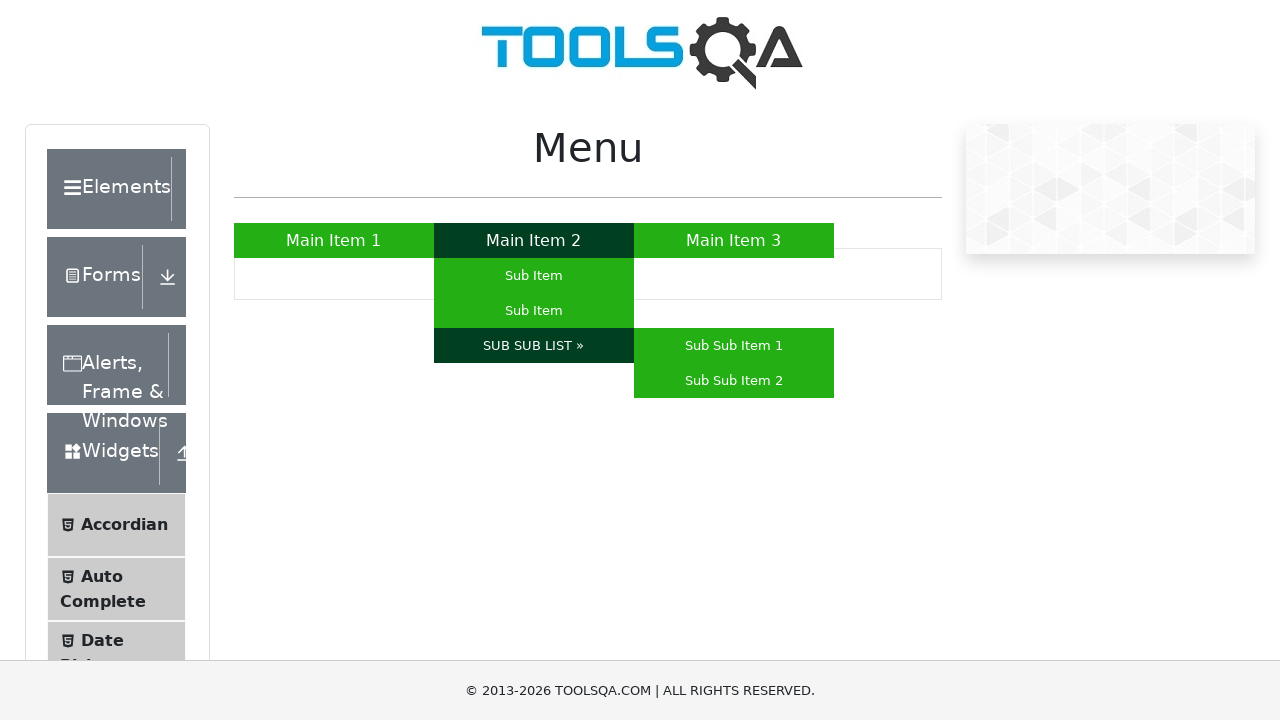

Waited 500ms for nested submenu to appear
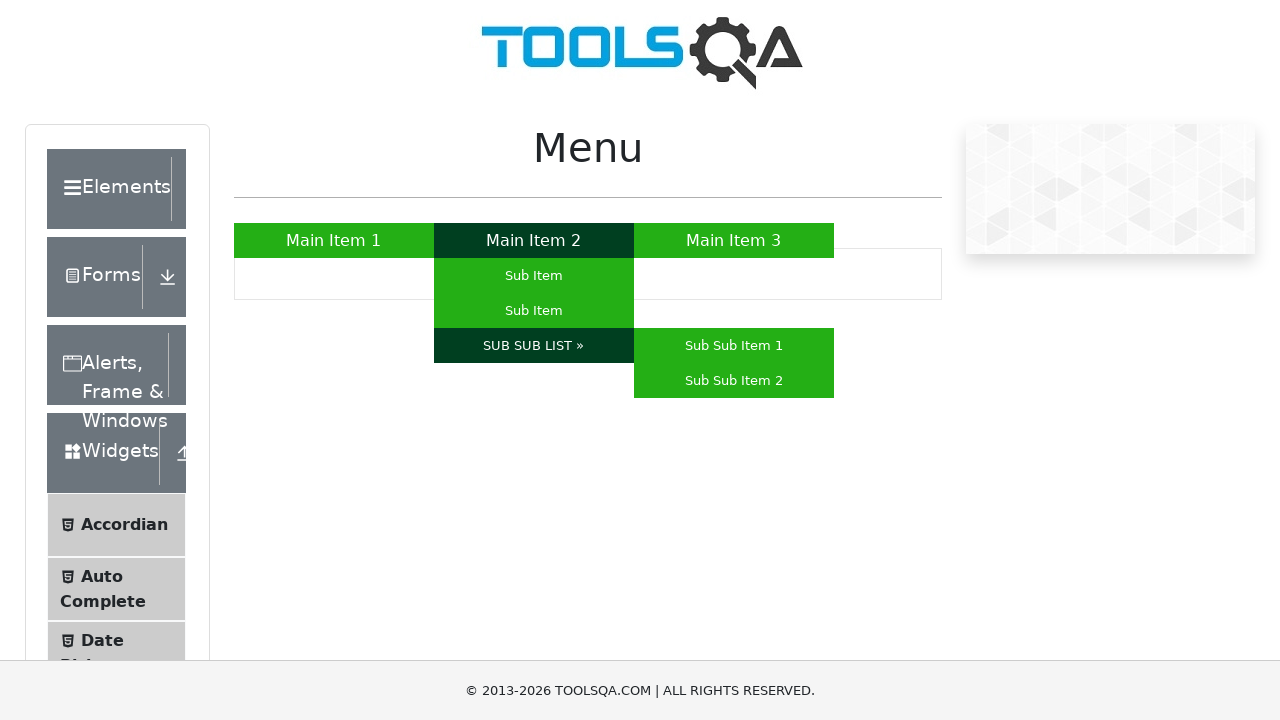

Clicked on 'Sub Sub Item 1' in the deeply nested menu at (734, 346) on xpath=//a[text()='Sub Sub Item 1']
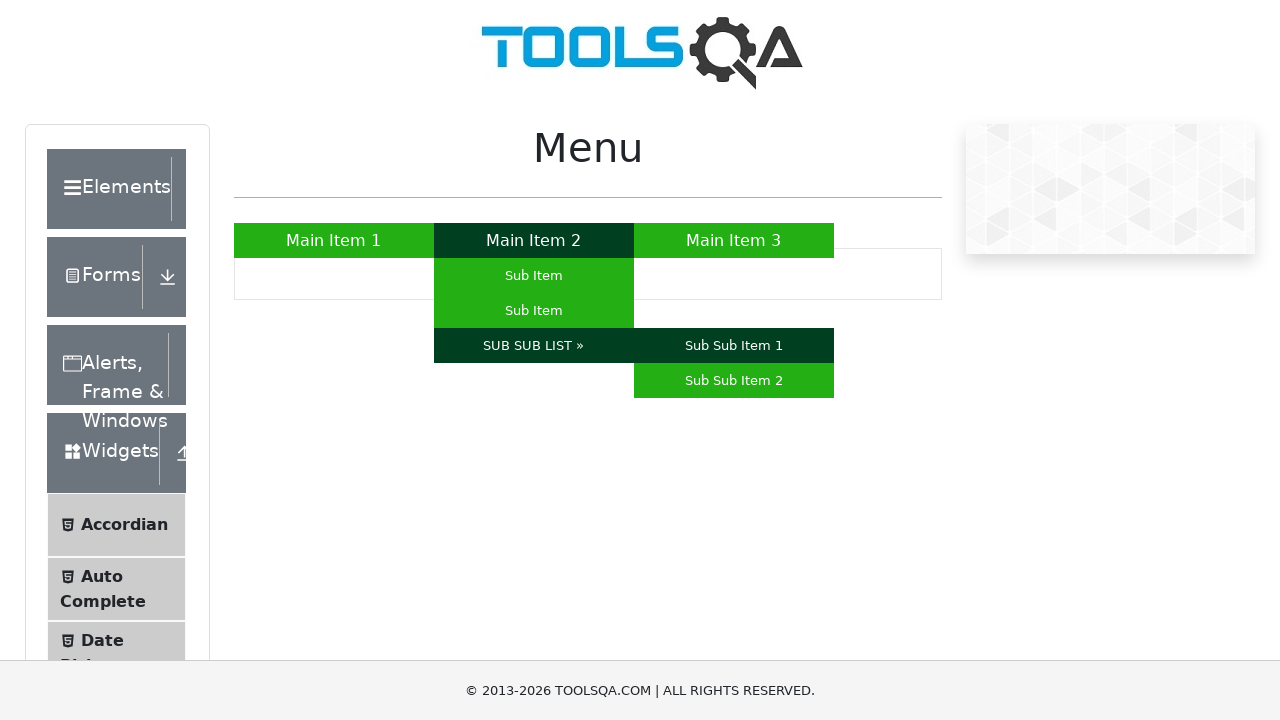

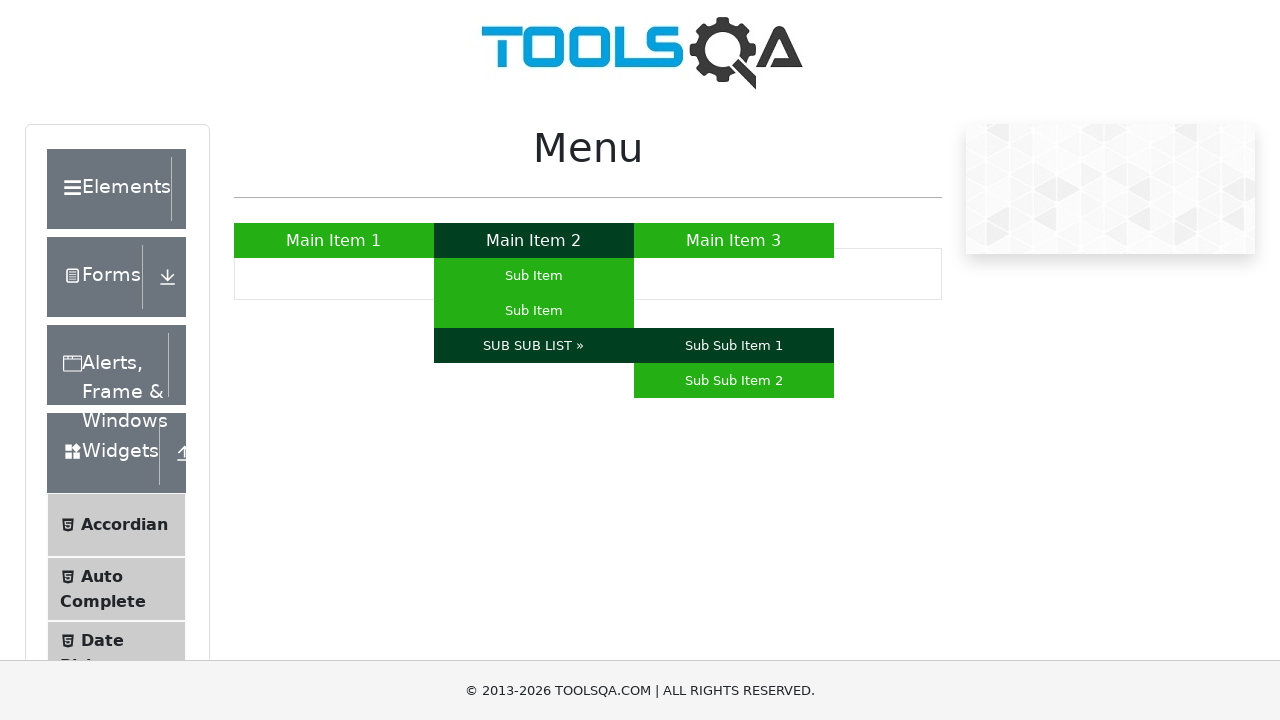